Tests the search functionality on Lowes website by entering a product search term for whirlpool refrigerators and submitting the search

Starting URL: https://www.lowes.com/

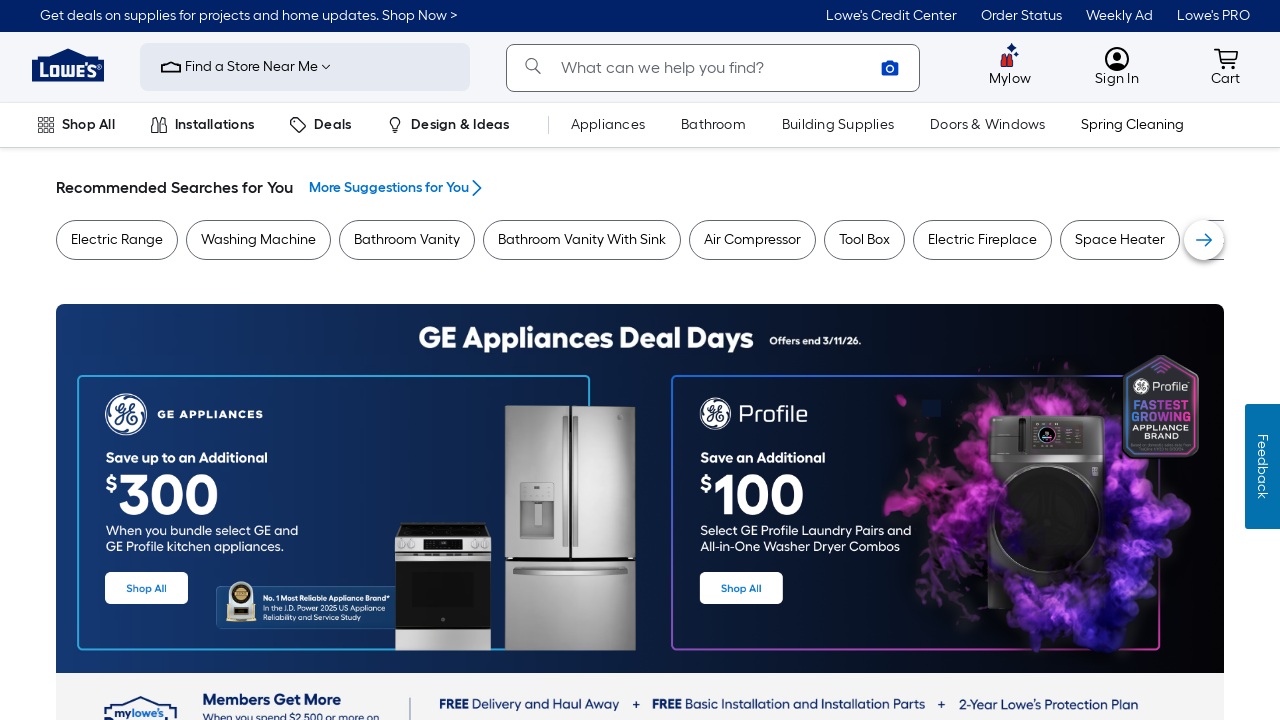

Filled search box with 'whirlpool refrigerators' on input#search-query
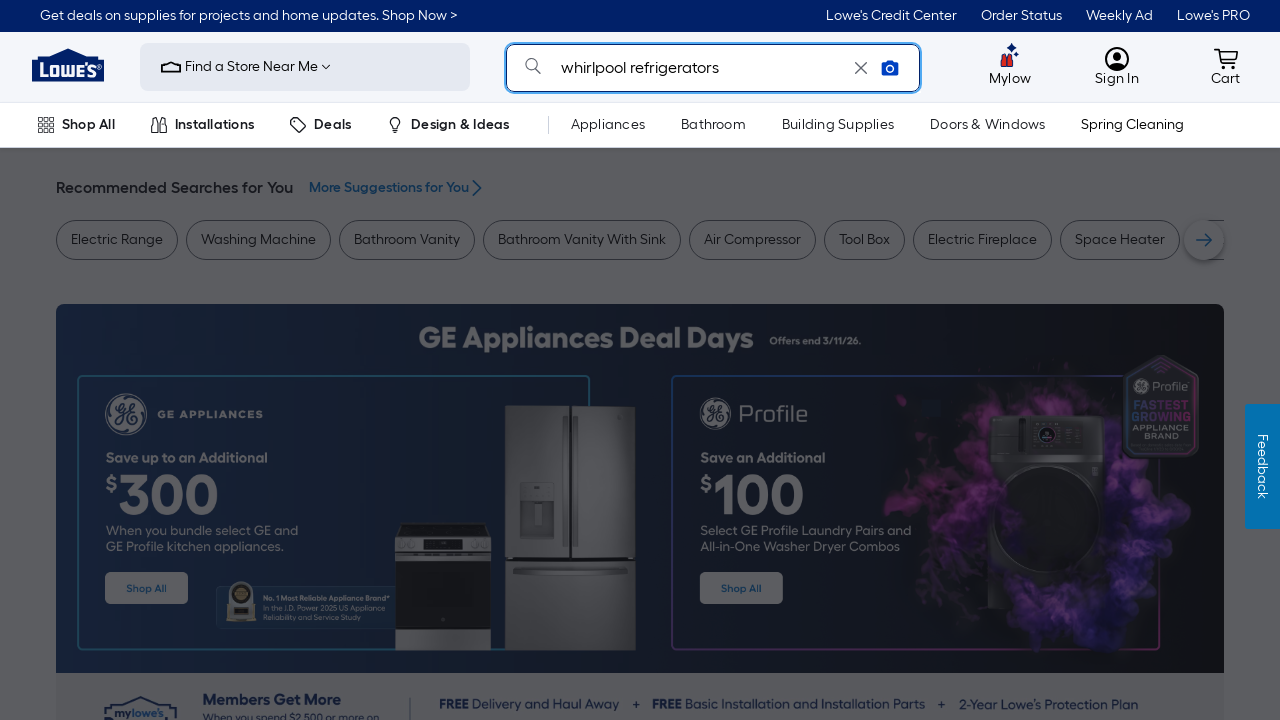

Clicked search button to submit search at (533, 68) on button[type='submit']
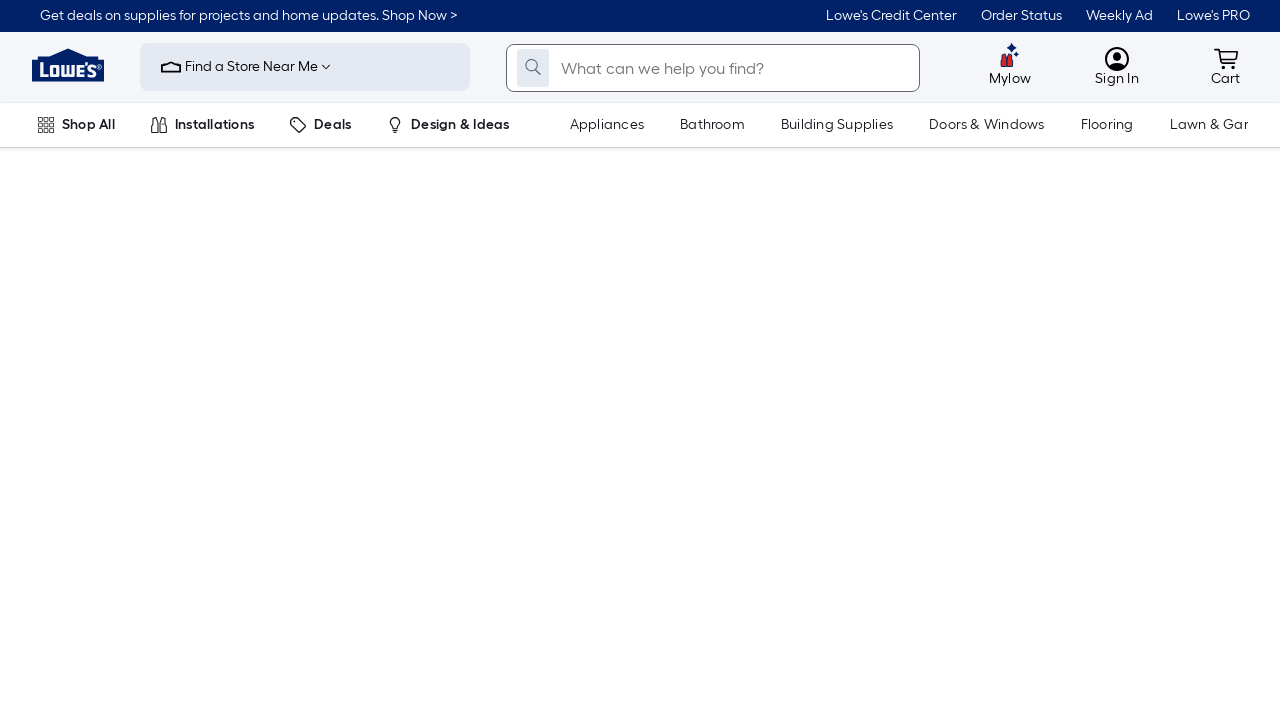

Search results loaded successfully
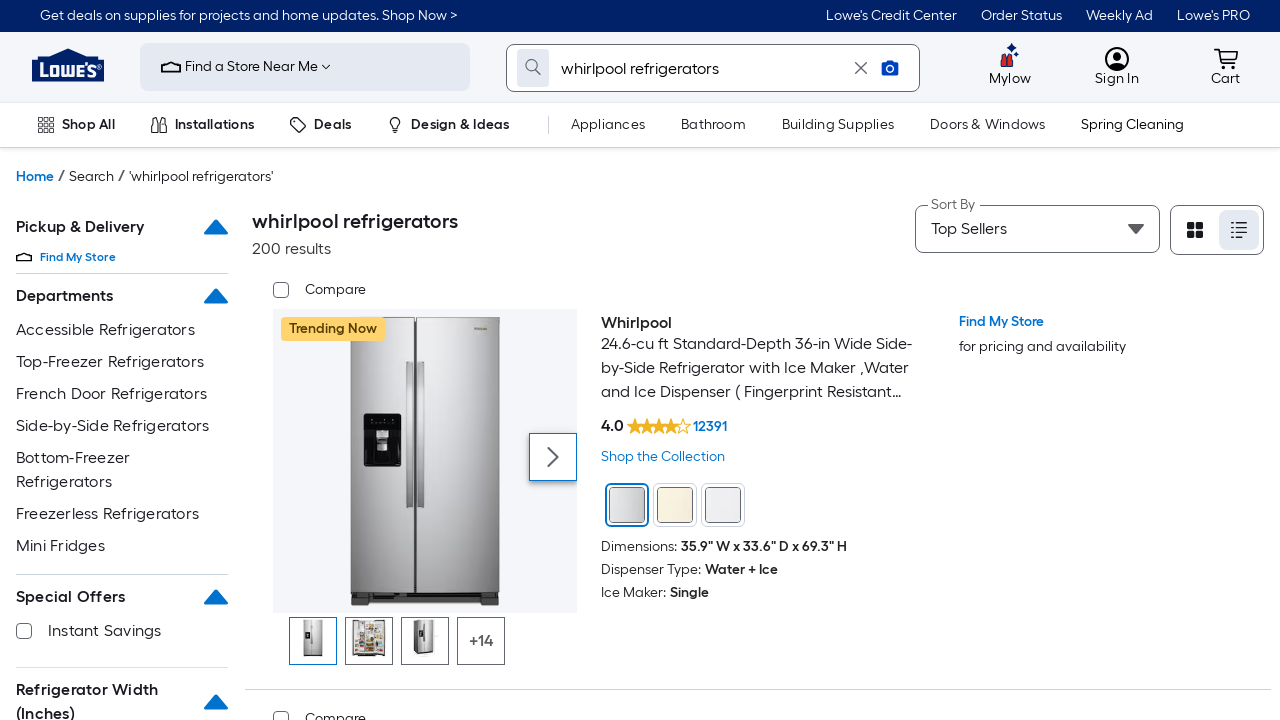

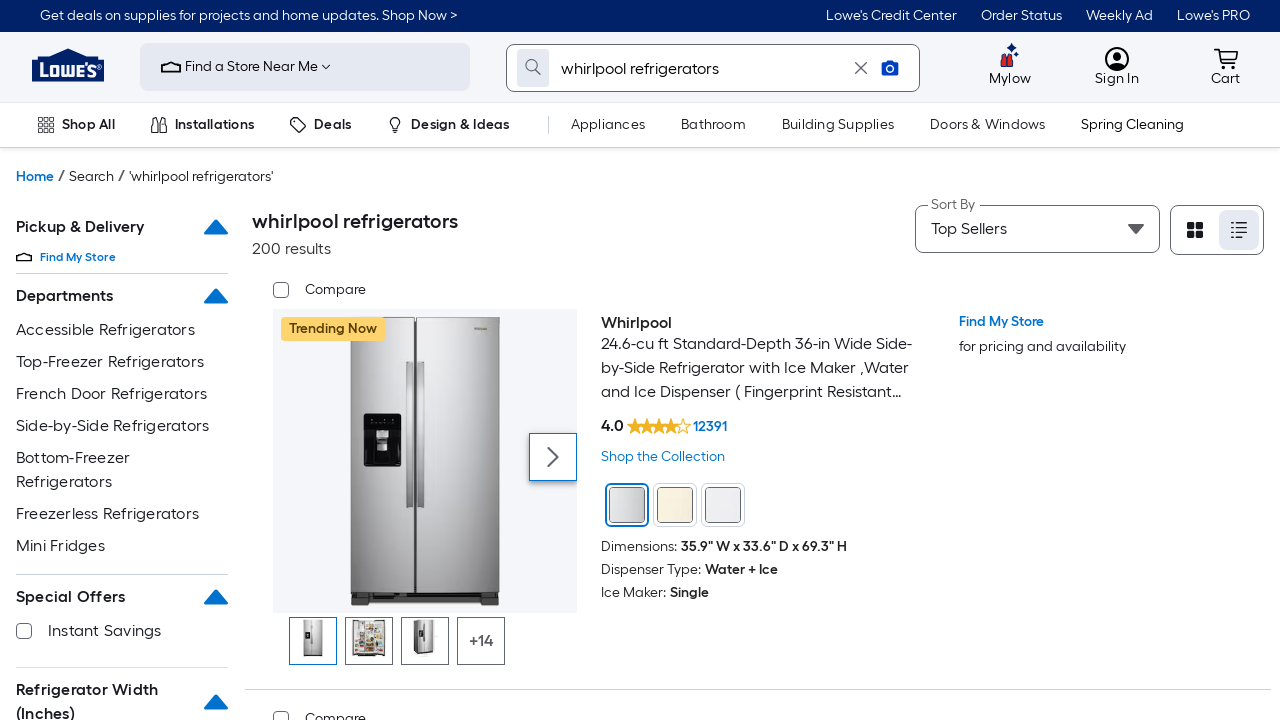